Tests scrolling from a specific offset position within the viewport by filling a textarea and then scrolling up from a specified coordinate.

Starting URL: https://crossbrowsertesting.github.io/selenium_example_page.html

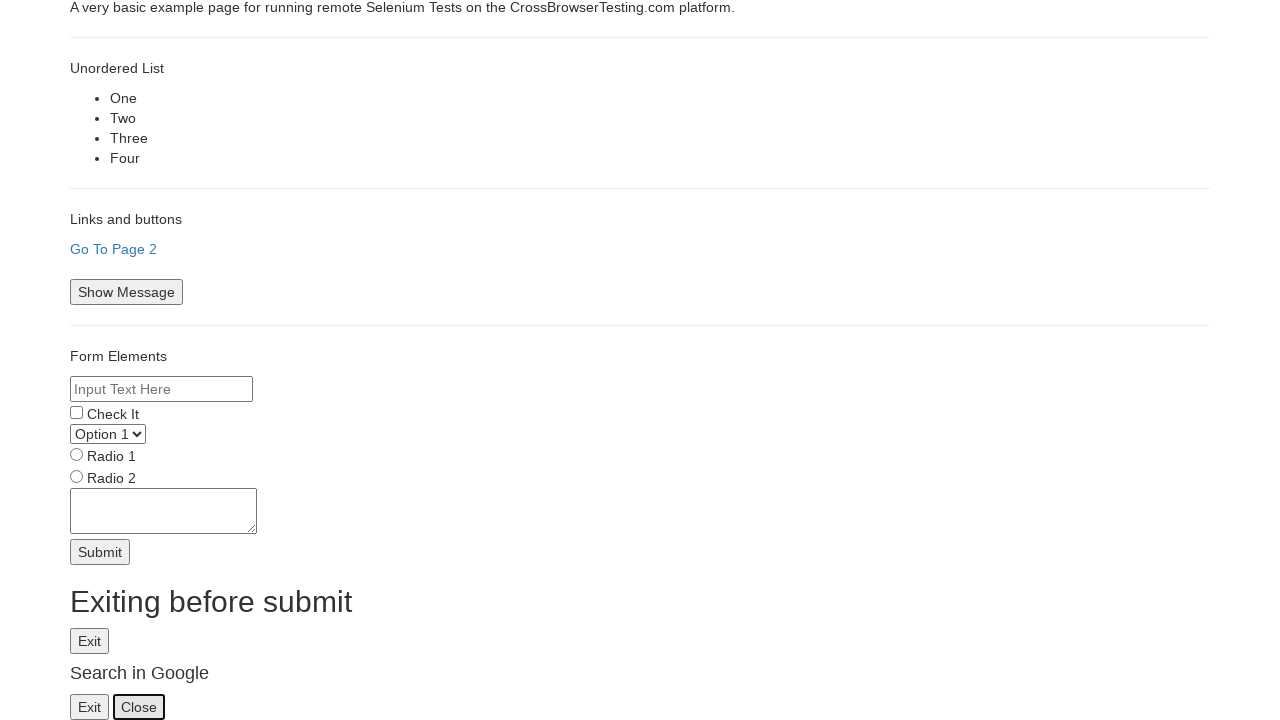

Set viewport size to 600x600
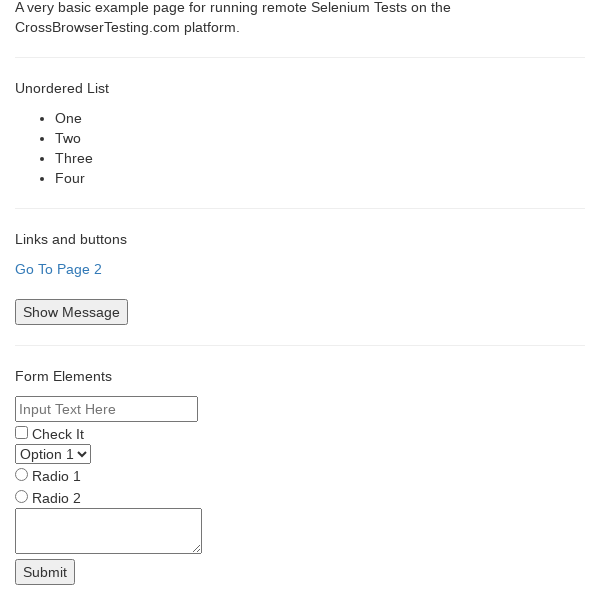

Filled textarea with multi-line test content (a's, b's, c's, d's, e's) on textarea[name='textarea']
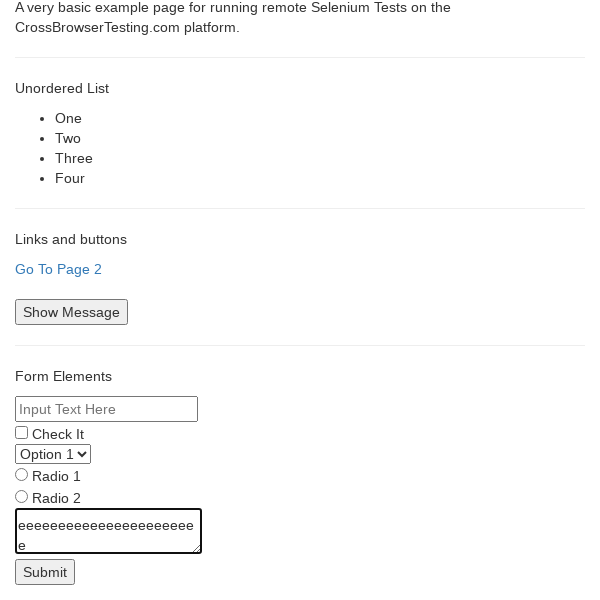

Moved mouse to offset position (20, 200) within viewport at (20, 200)
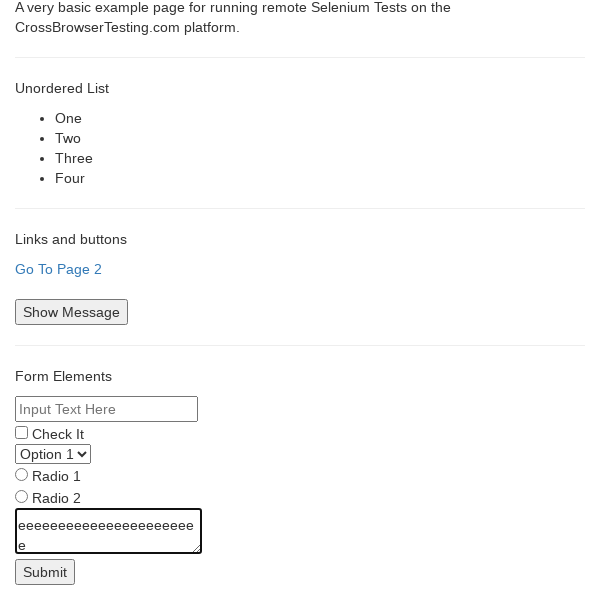

Scrolled up 50 pixels from offset position
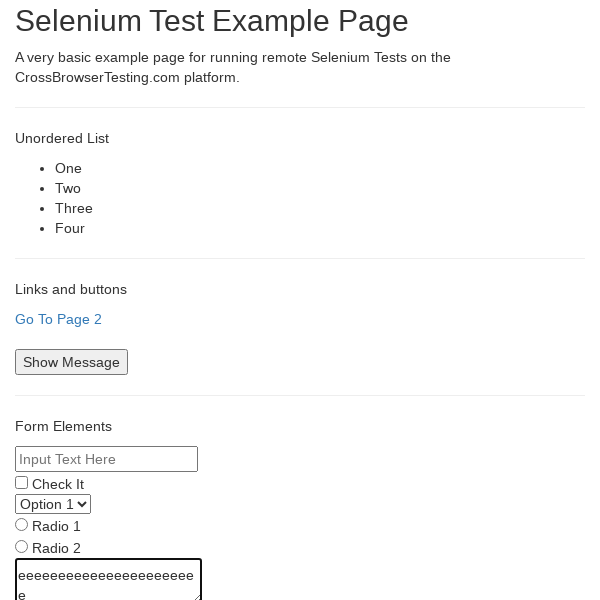

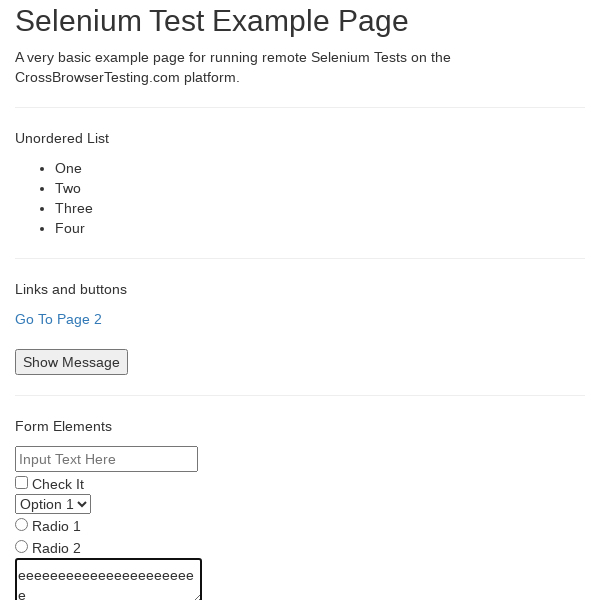